Tests the contact form functionality by navigating to the contact page, filling in contact information, and submitting the form

Starting URL: https://alchemy.hguy.co/lms

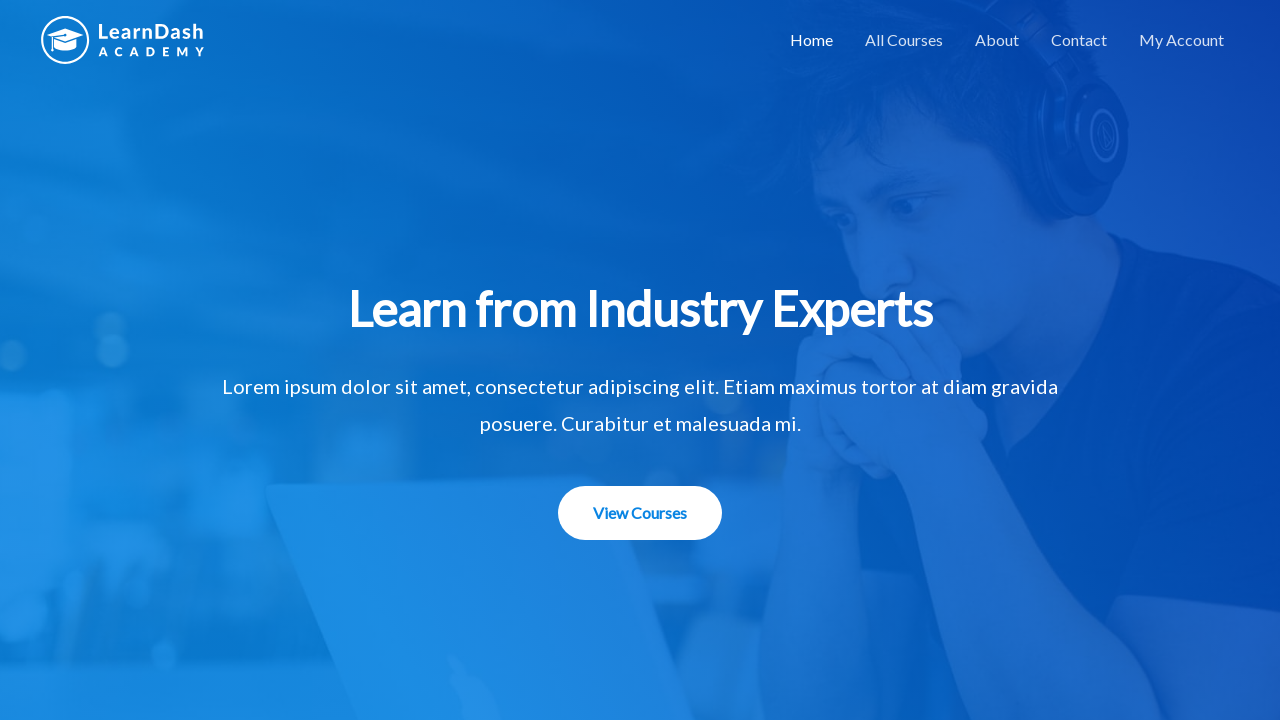

Clicked on Contact link to navigate to contact page at (1079, 40) on text=Contact
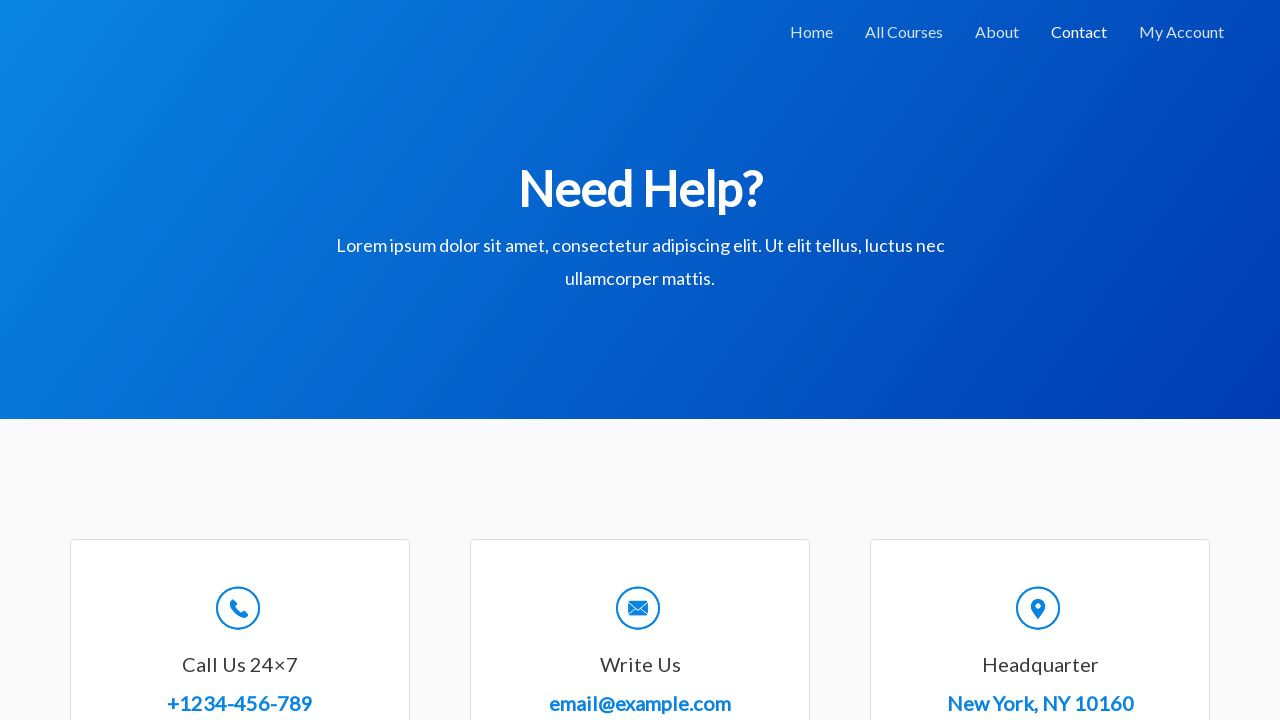

Filled in name field with 'Kylie Jenner' on #wpforms-8-field_0
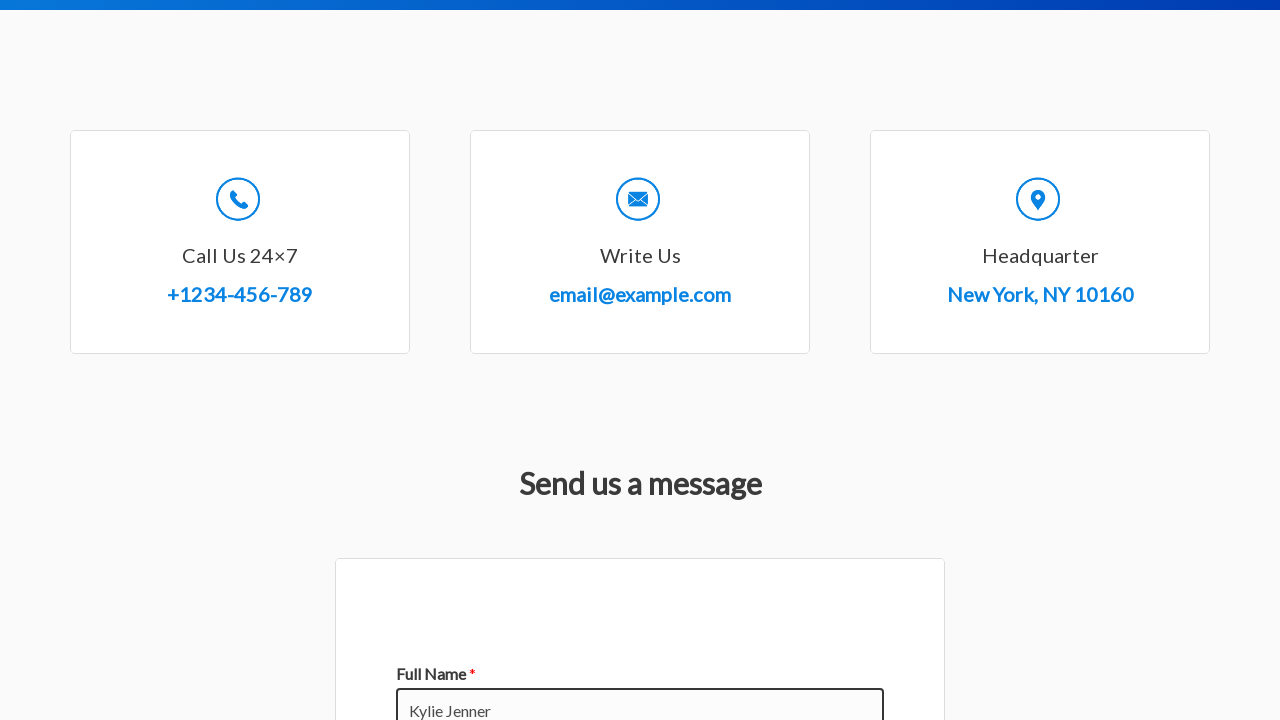

Filled in email field with 'kylie34@gmail.com' on #wpforms-8-field_1
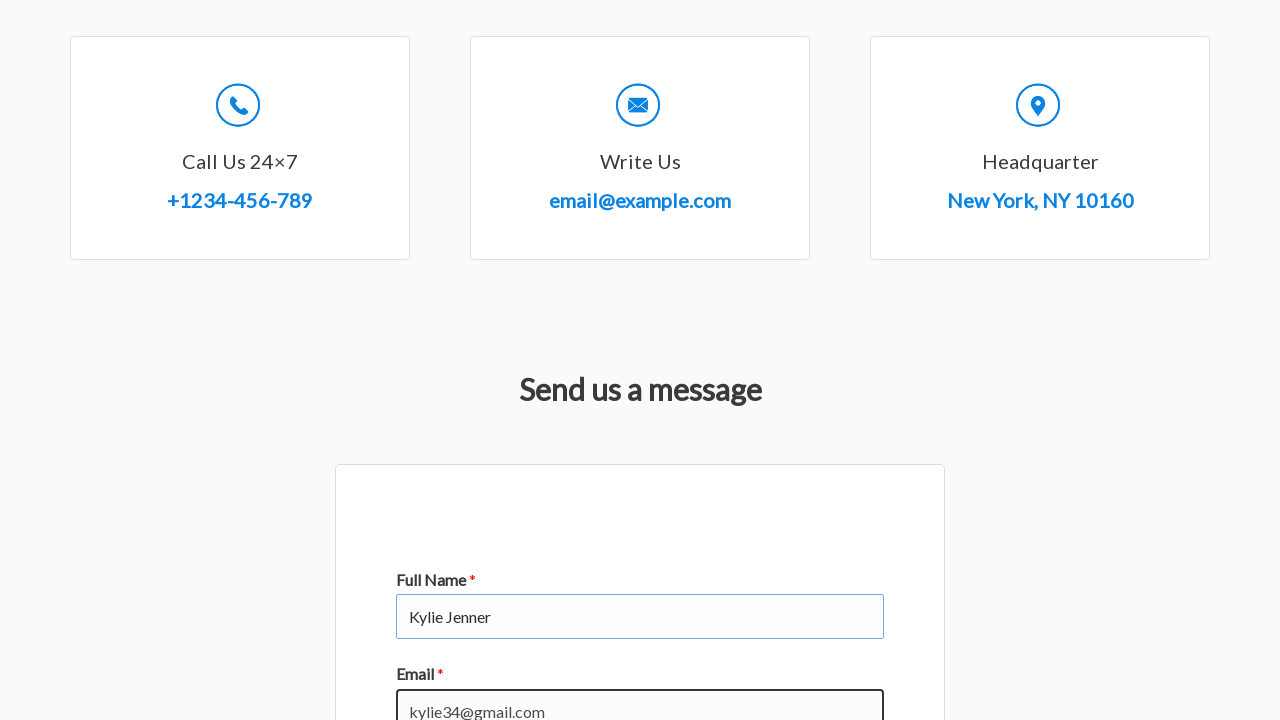

Filled in subject field with 'More Information about Course' on #wpforms-8-field_3
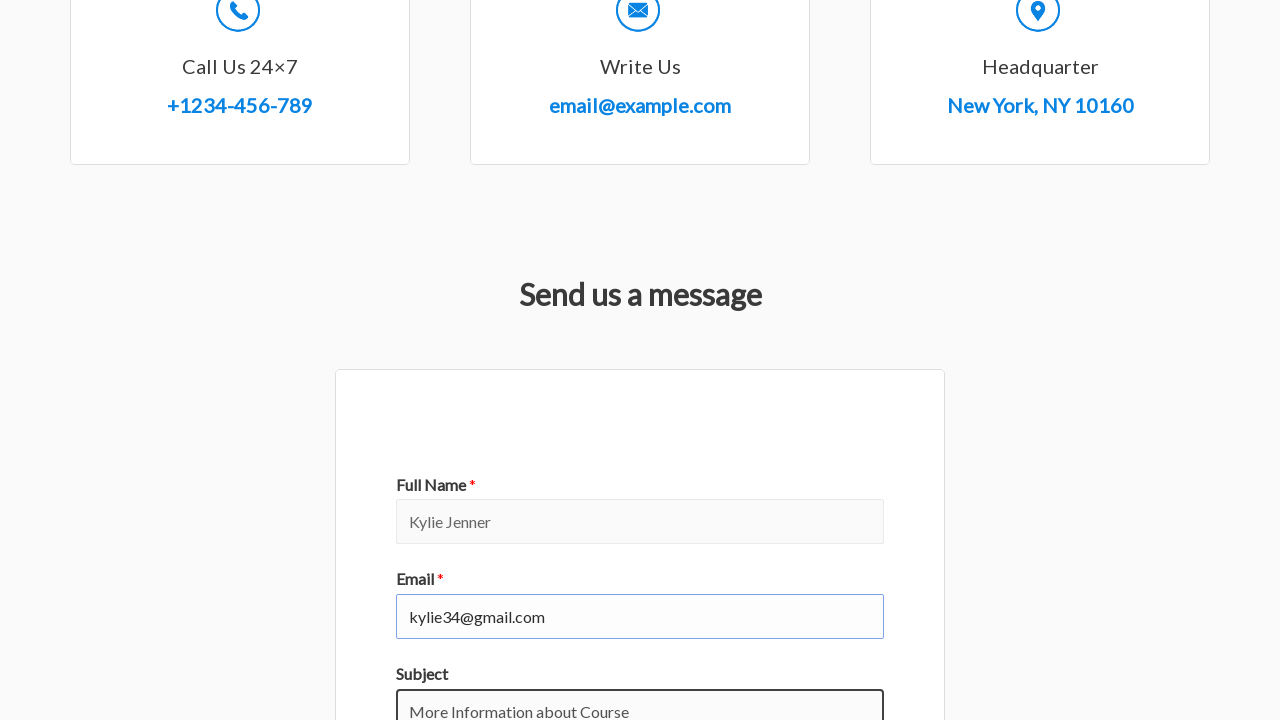

Filled in message field with course inquiry on #wpforms-8-field_2
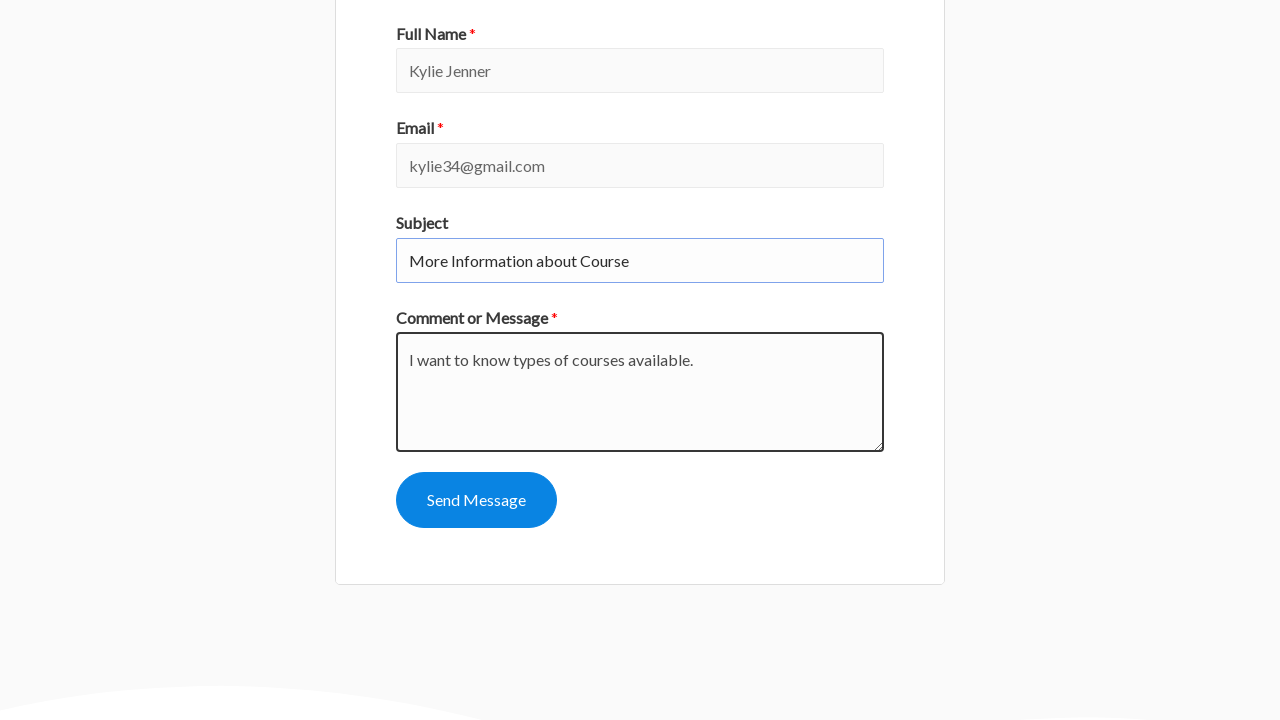

Clicked submit button to submit the contact form at (476, 500) on #wpforms-submit-8
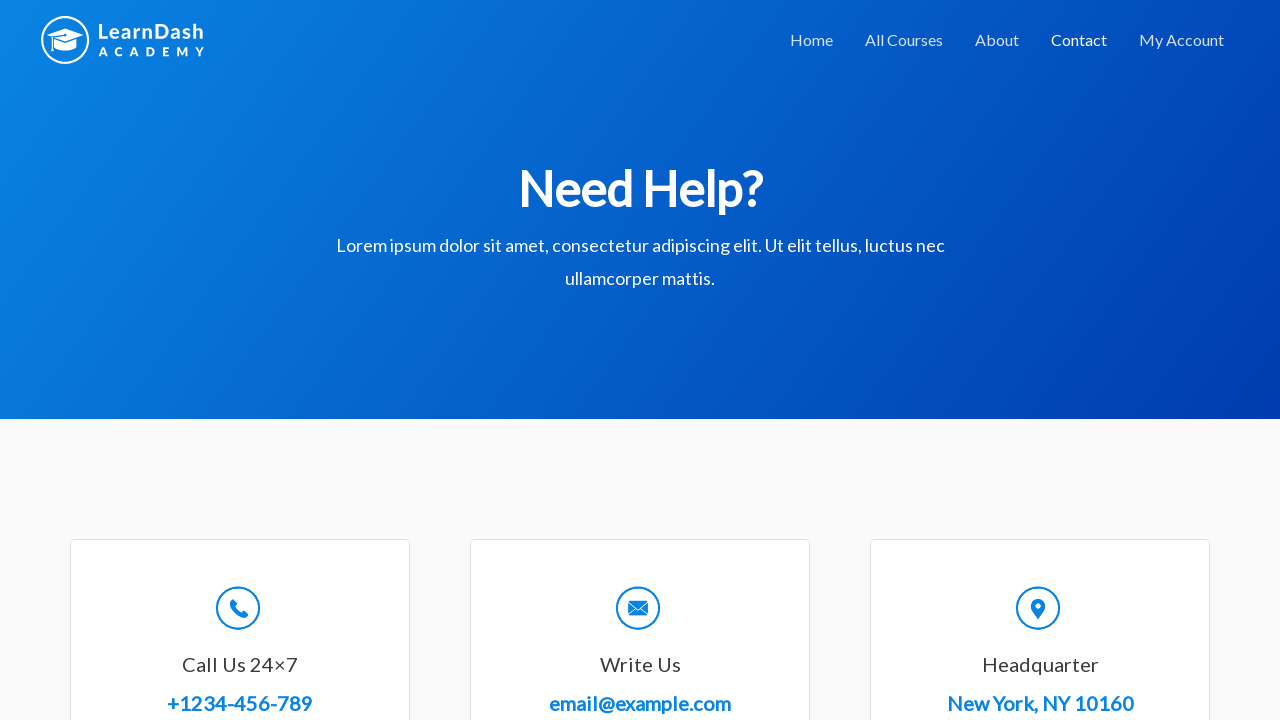

Confirmation message appeared after form submission
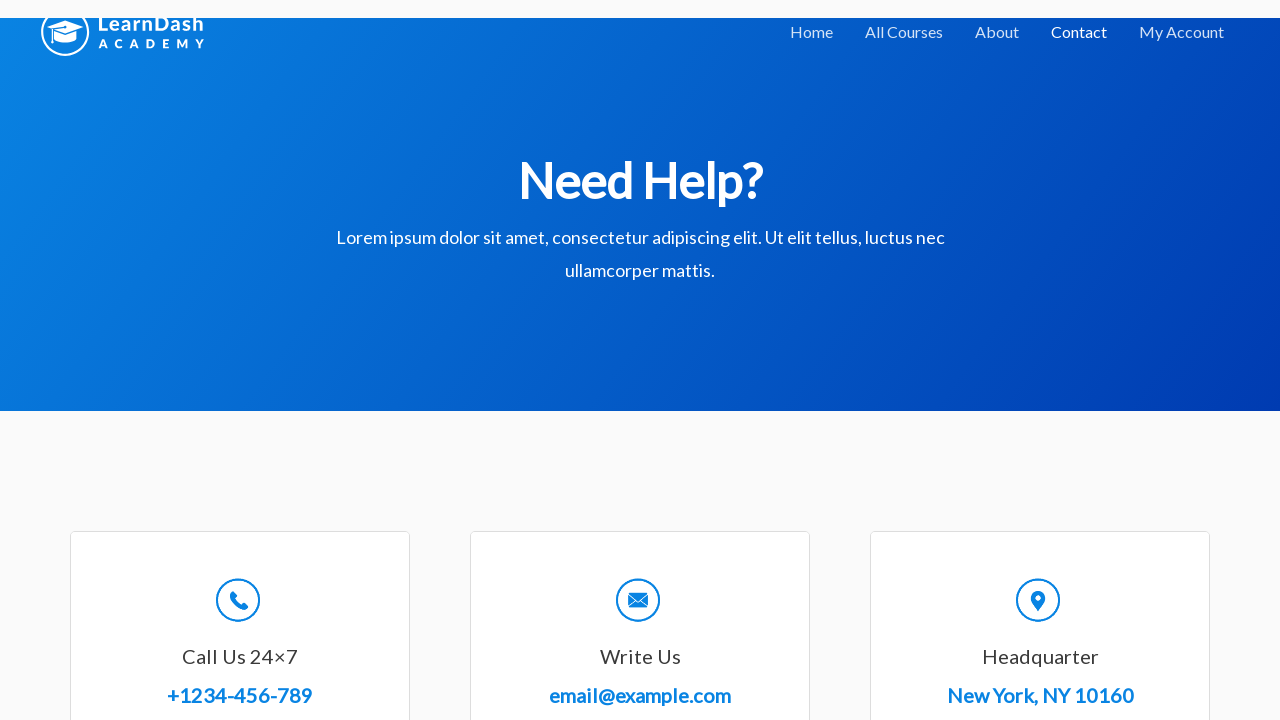

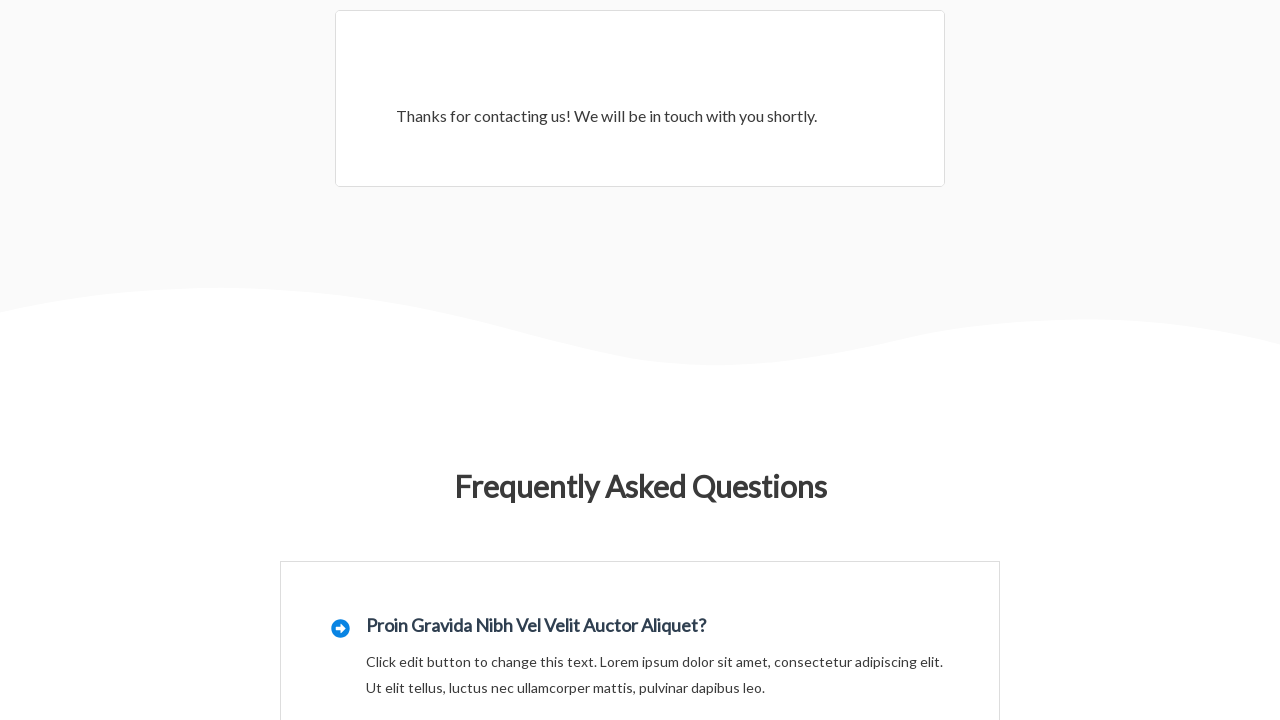